Tests JavaScript prompt alert functionality by entering text into the prompt input box and validating the result

Starting URL: https://the-internet.herokuapp.com/javascript_alerts

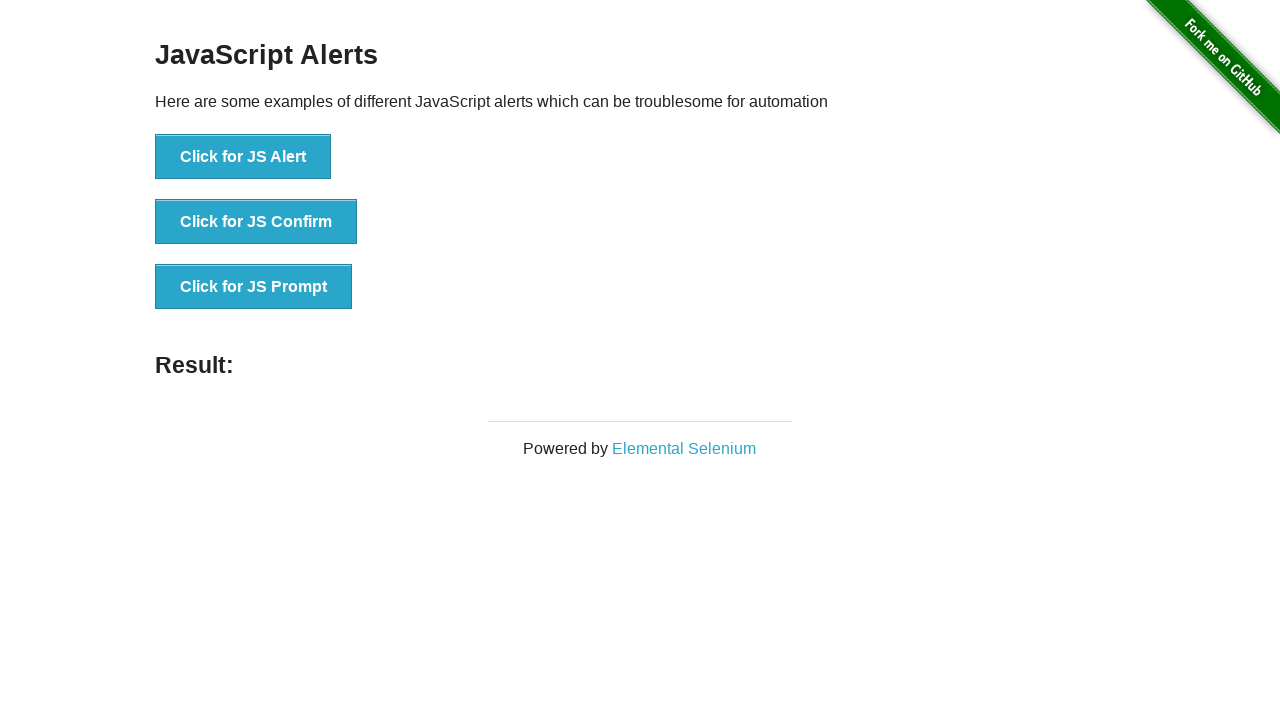

Clicked 'Click for JS Prompt' button to trigger prompt dialog at (254, 287) on xpath=//button[normalize-space()='Click for JS Prompt']
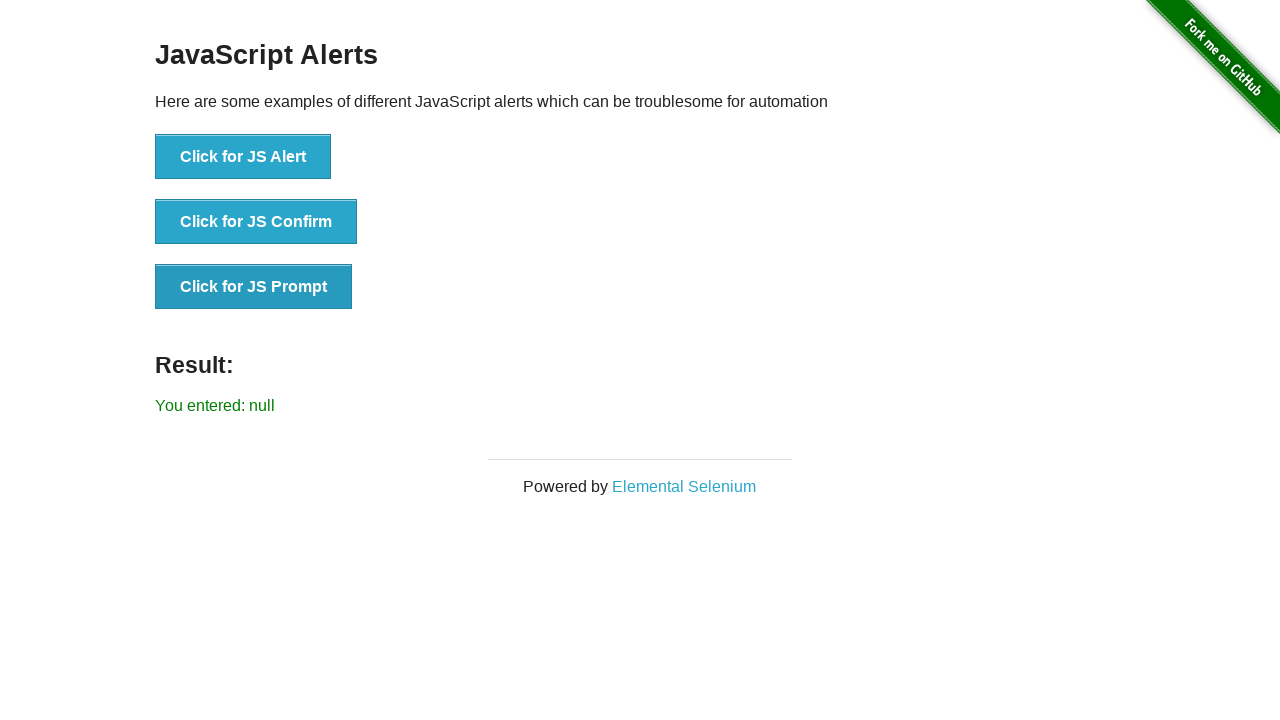

Set up dialog handler to accept prompt with text 'Welcome'
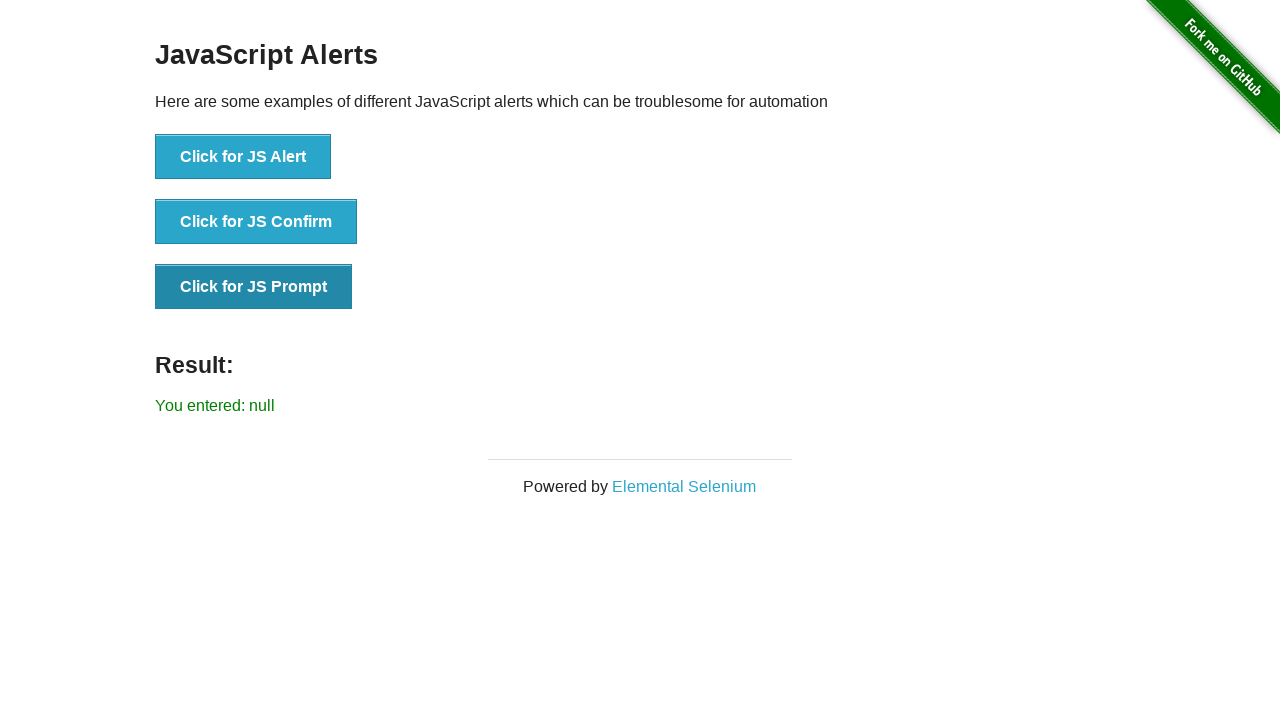

Clicked 'Click for JS Prompt' button again to trigger prompt with handler ready at (254, 287) on xpath=//button[normalize-space()='Click for JS Prompt']
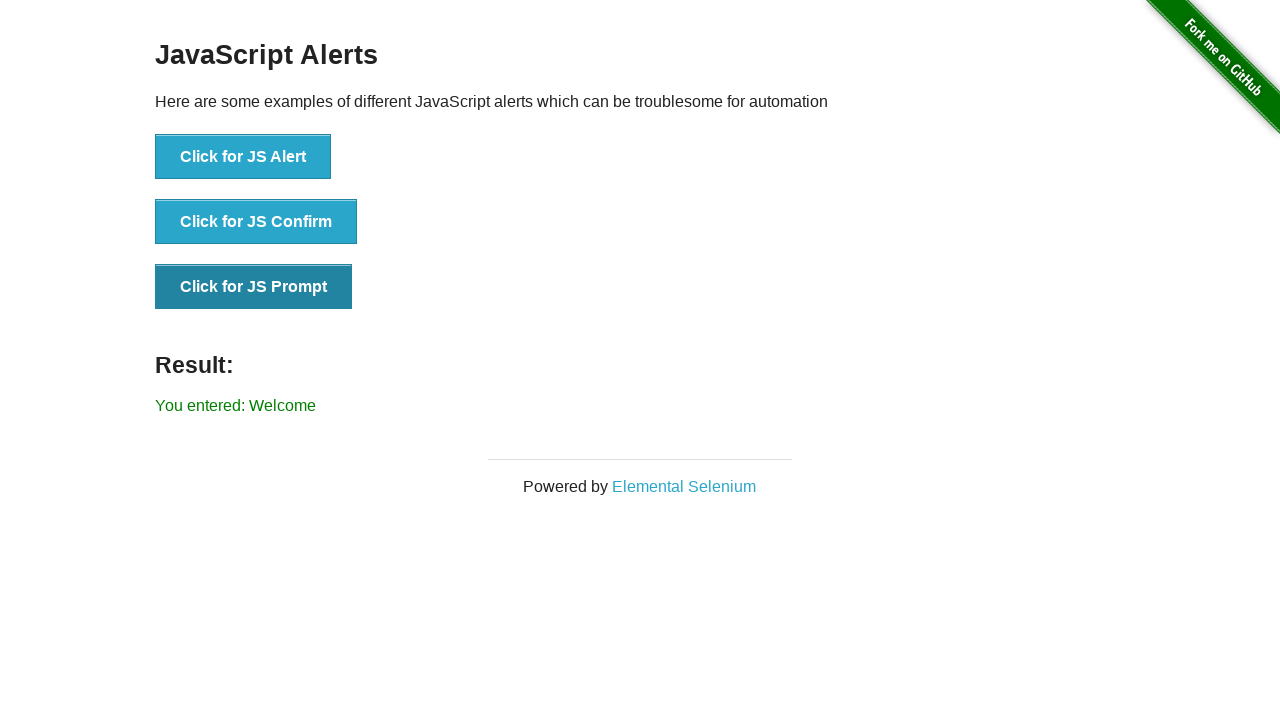

Retrieved result text from result element
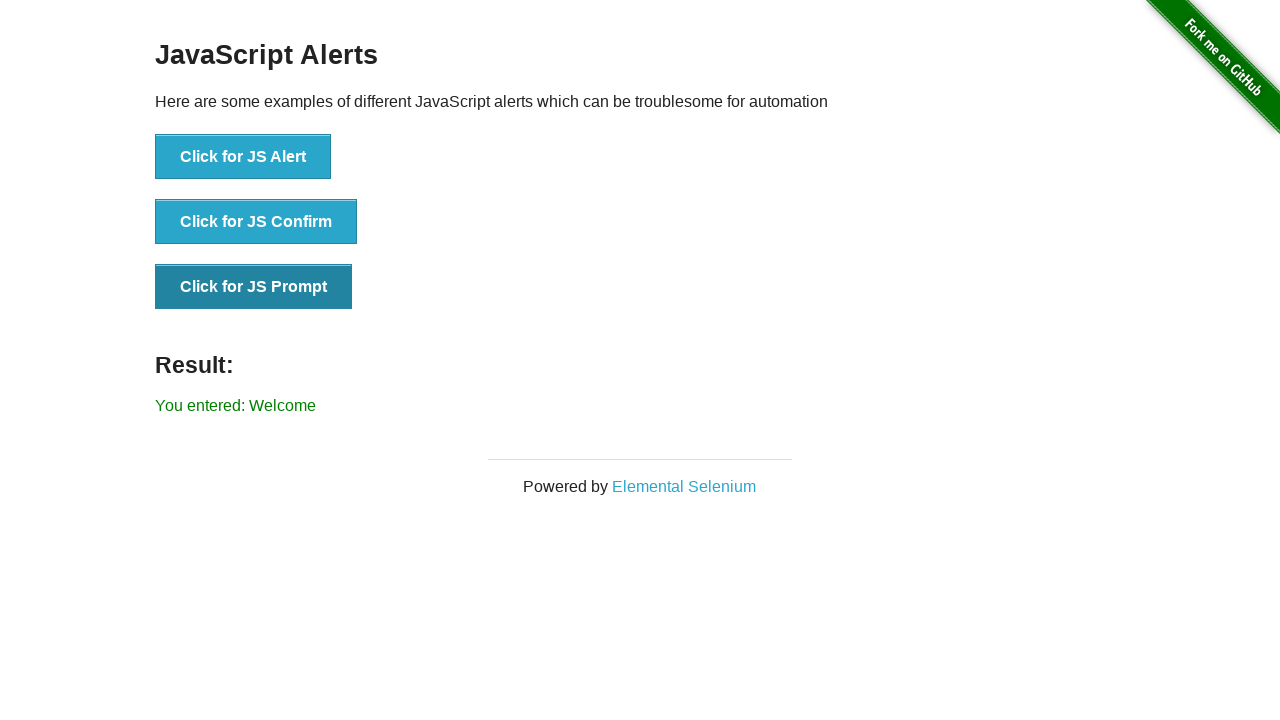

Asserted that result text contains 'You entered: Welcome'
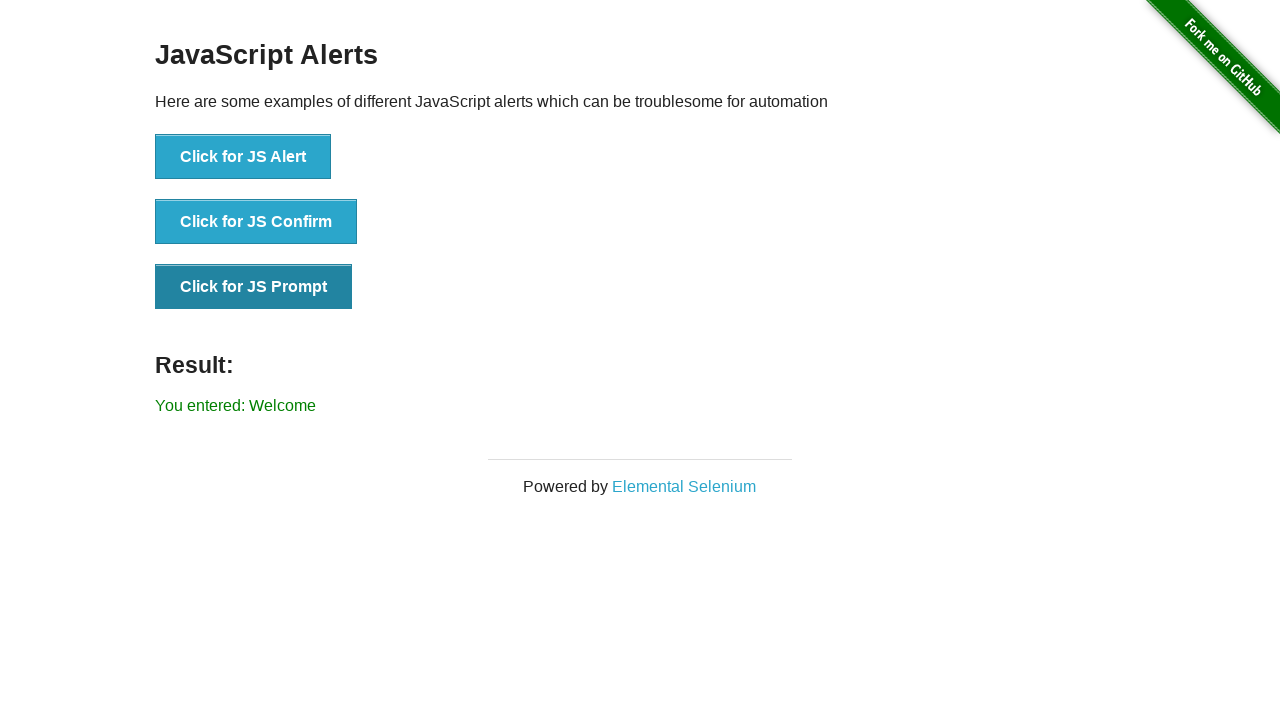

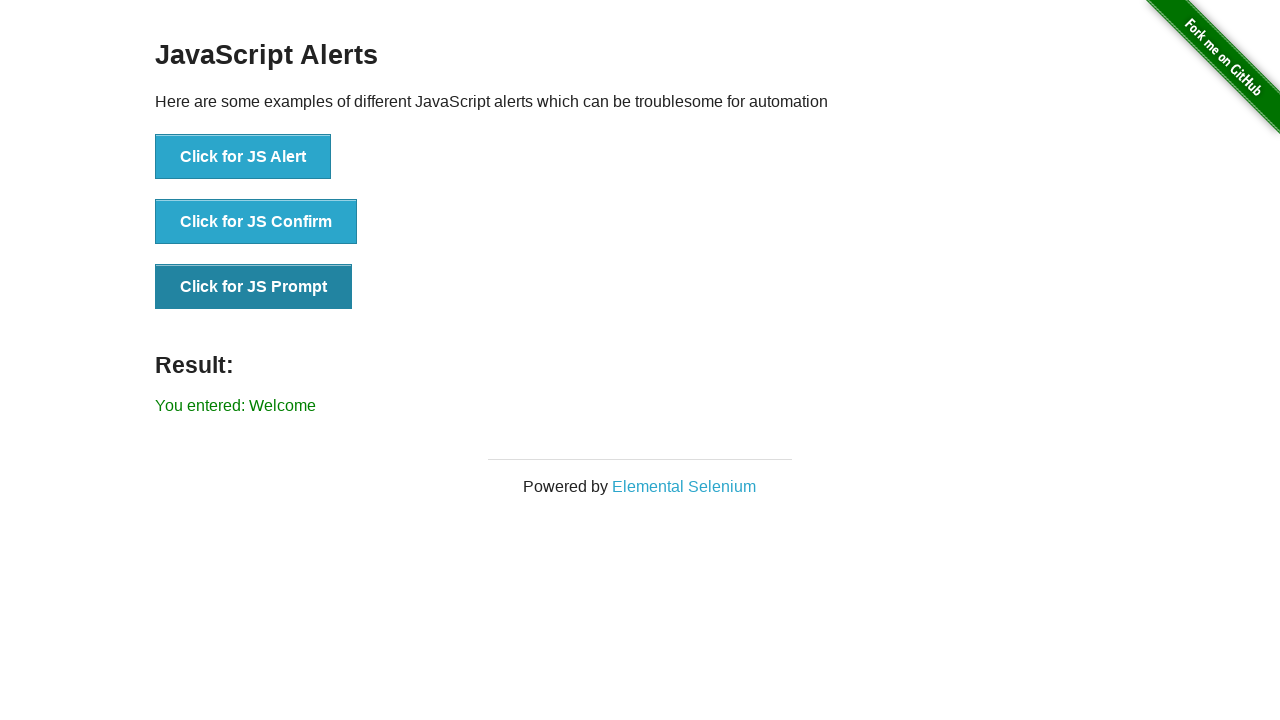